Tests the display of the laptops category page by navigating to the demo website and clicking on the laptops category link

Starting URL: https://www.demoblaze.com/

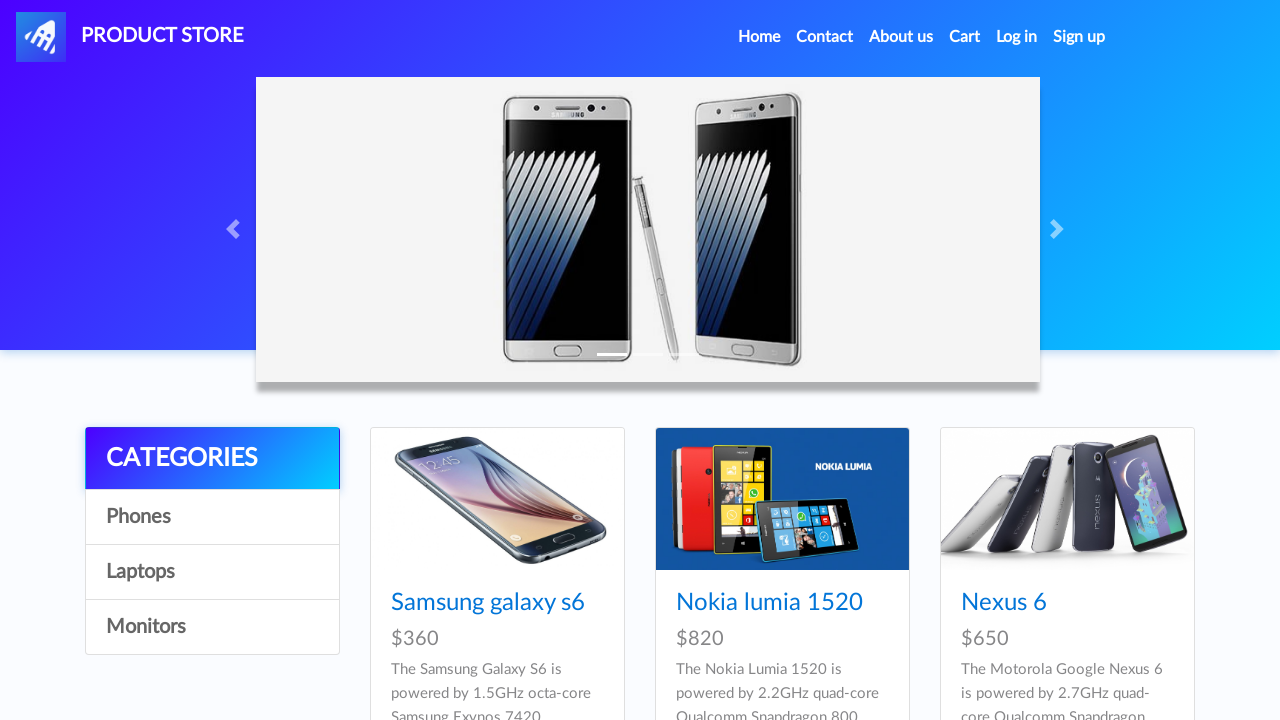

Clicked on the laptops category link at (212, 572) on xpath=/html/body/div[5]/div/div[1]/div/a[3]
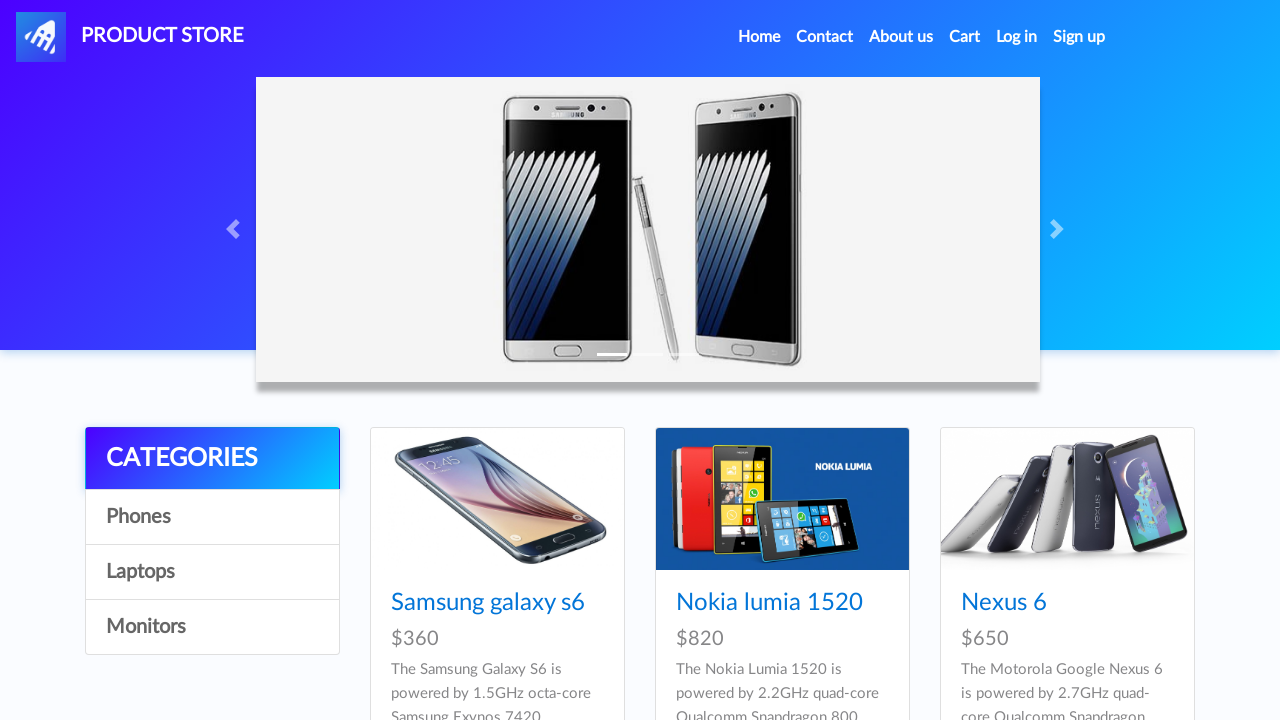

Waited for the laptops category page to load
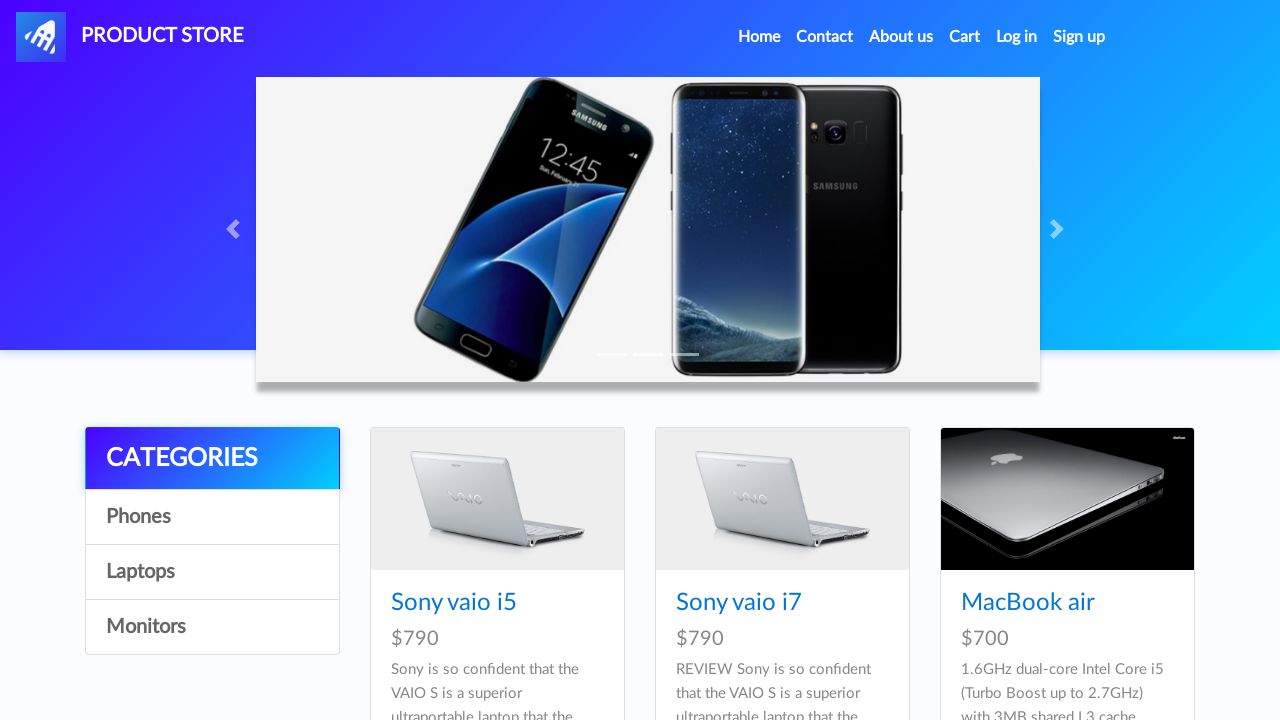

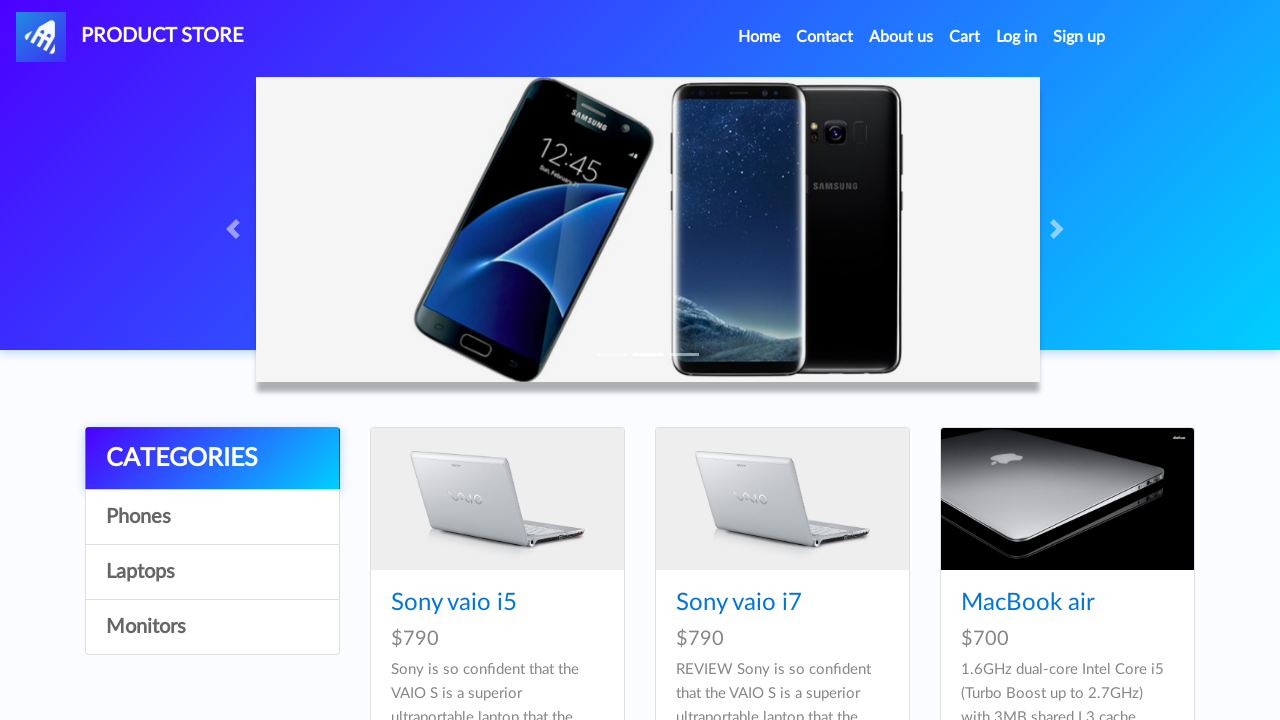